Initializes the T-Rex runner game by navigating to the page, scrolling to position the game canvas, and clicking to start/focus the game area

Starting URL: https://trex-runner.com/

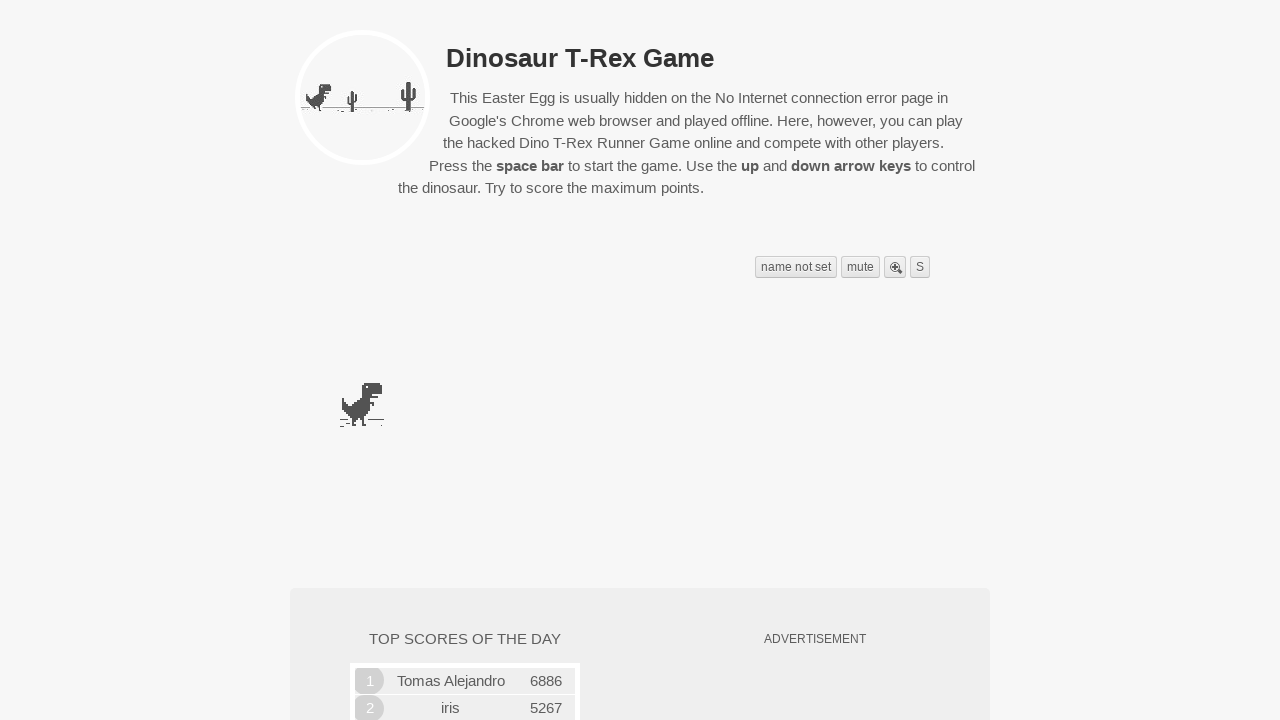

Set viewport size to 750x310 for T-Rex game canvas
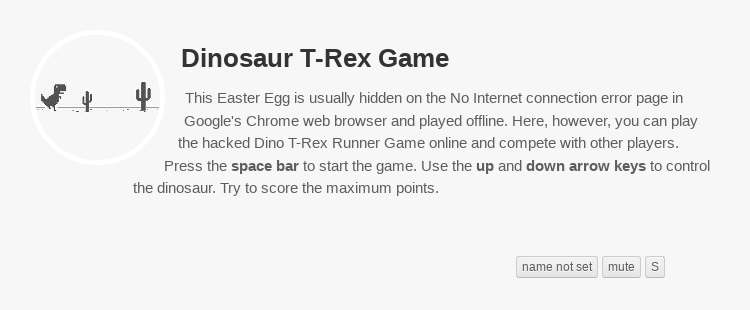

Scrolled down 220 pixels to position game canvas
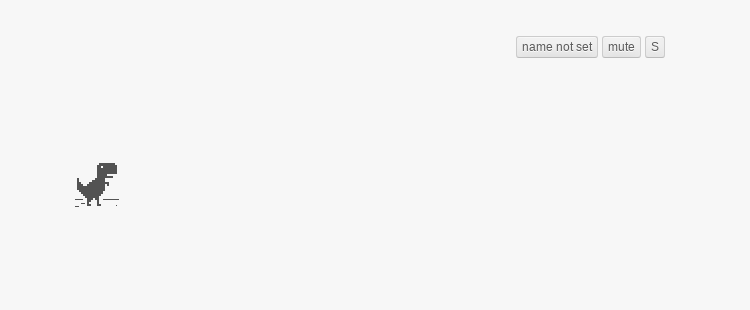

Clicked on game canvas at position (150, 200) to focus the game area at (150, 200)
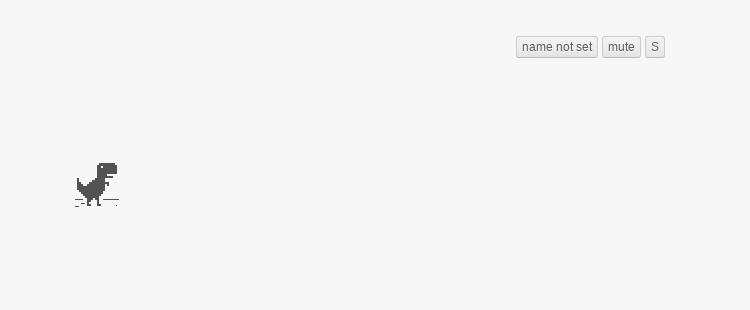

Pressed space key to start the T-Rex runner game
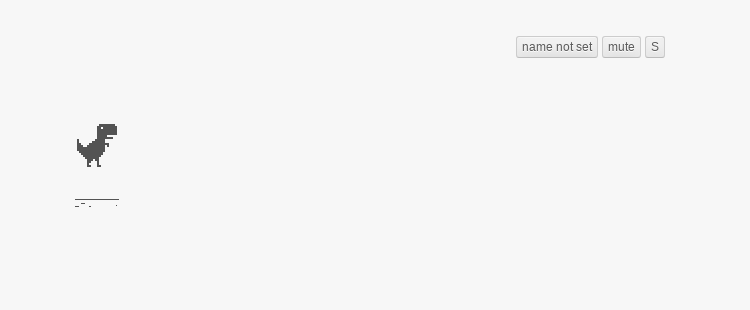

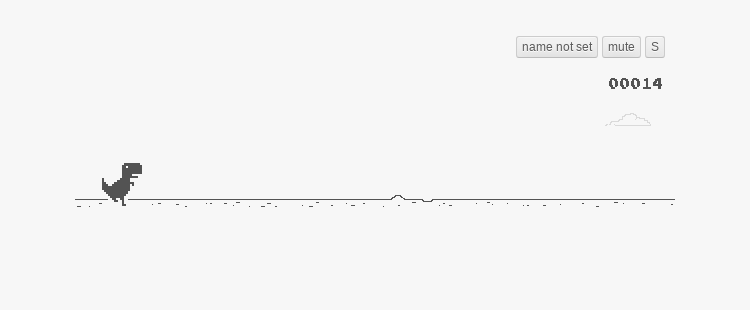